Tests JavaScript alert handling by clicking a button that triggers an alert, then switching to the alert to verify it appeared and read its text.

Starting URL: https://the-internet.herokuapp.com/javascript_alerts

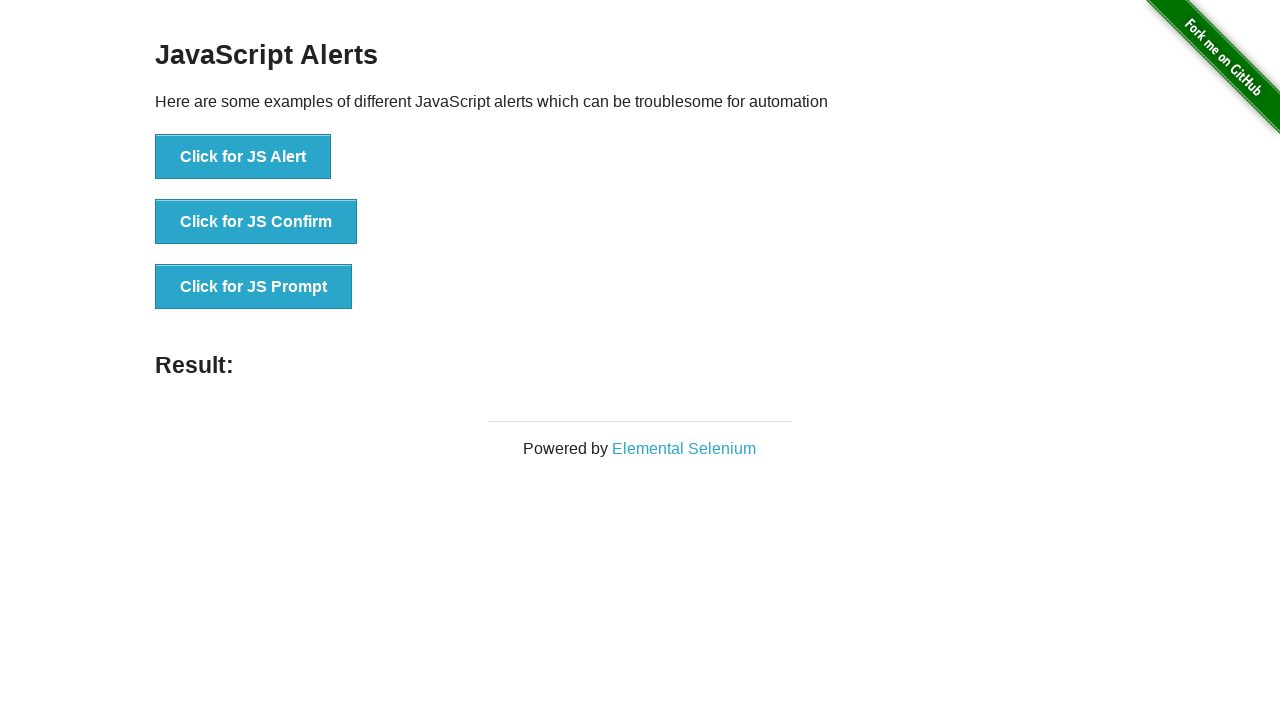

Clicked the 'Click for JS Alert' button at (243, 157) on xpath=//button[text()='Click for JS Alert']
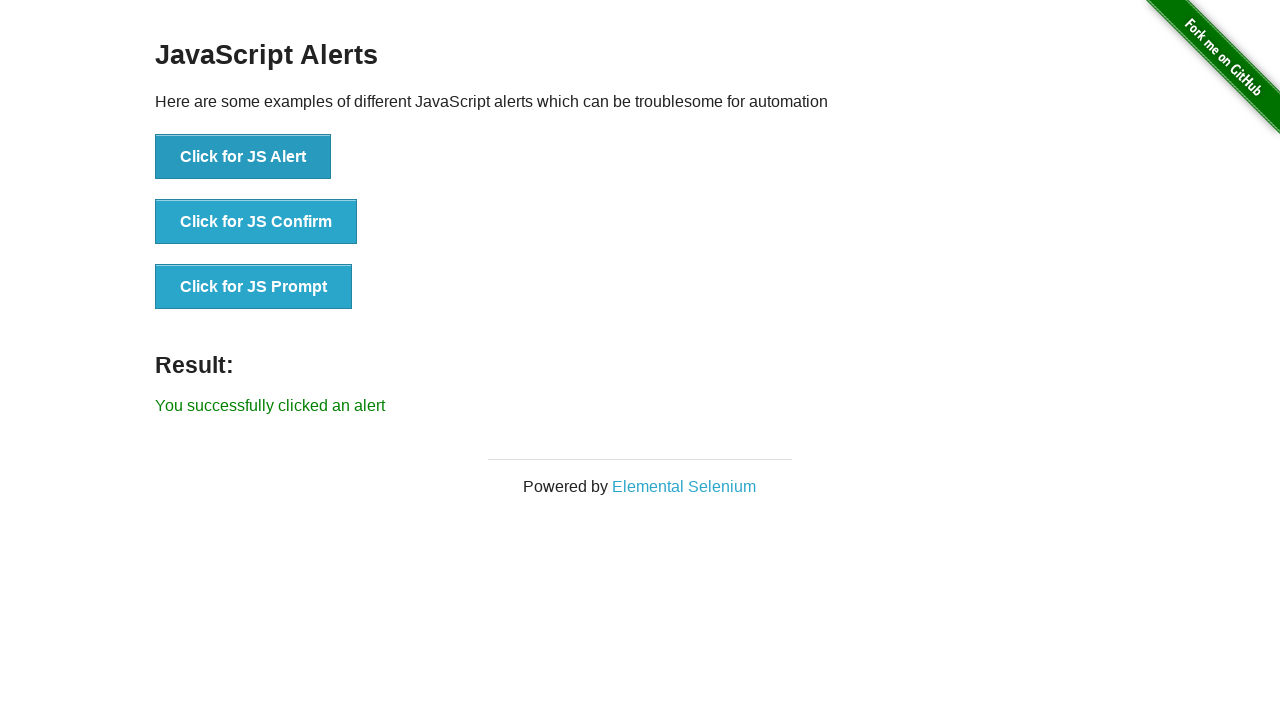

Set up dialog event handler to capture and accept alerts
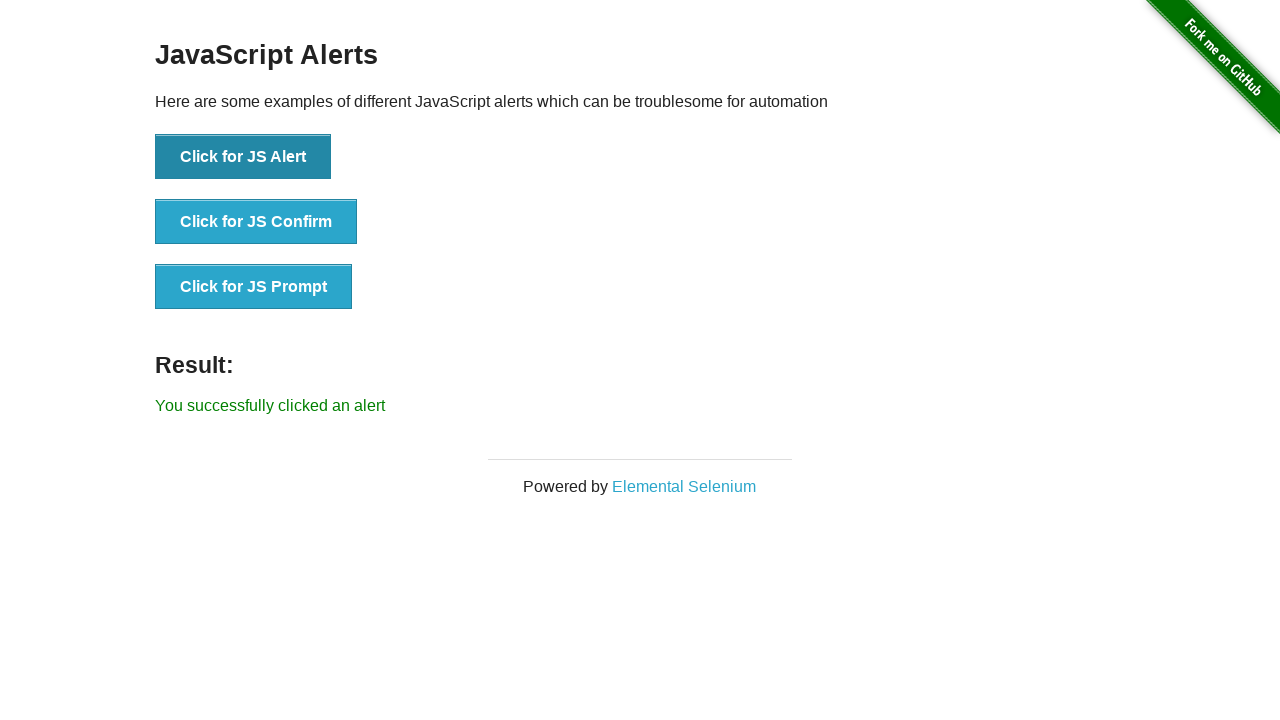

Clicked the 'Click for JS Alert' button again with handler attached at (243, 157) on xpath=//button[text()='Click for JS Alert']
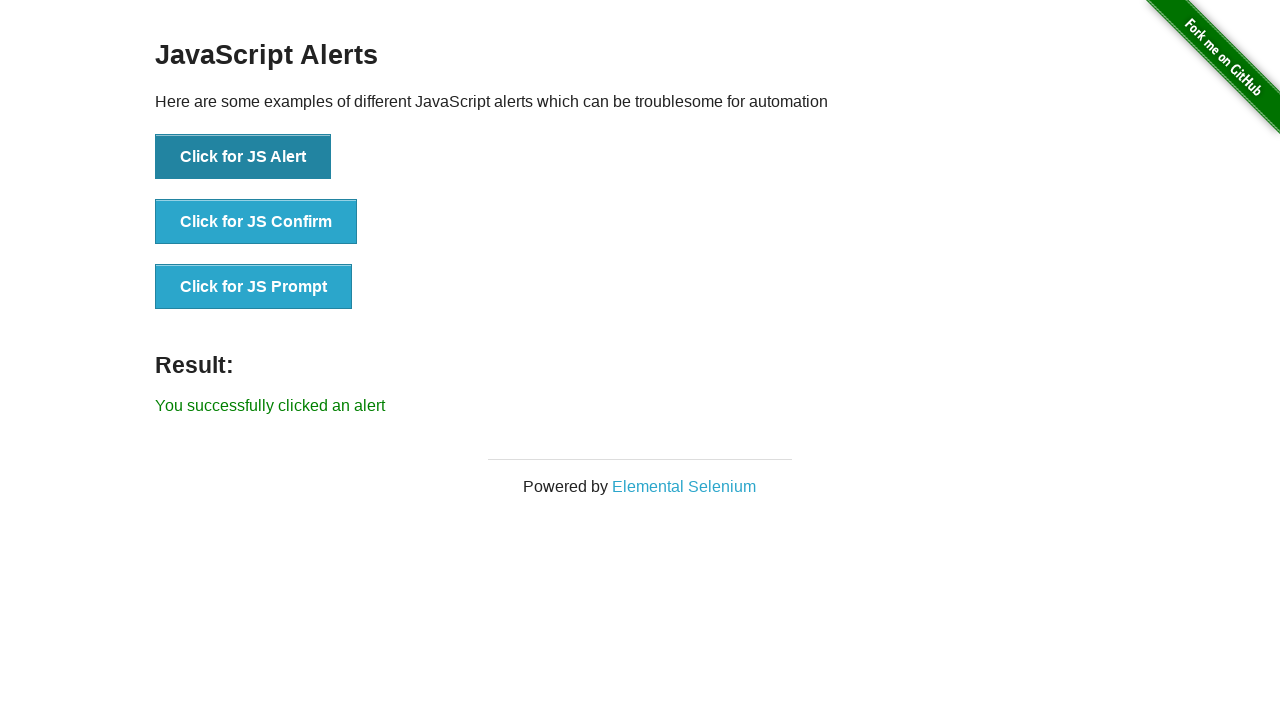

Waited 500ms for dialog to be processed
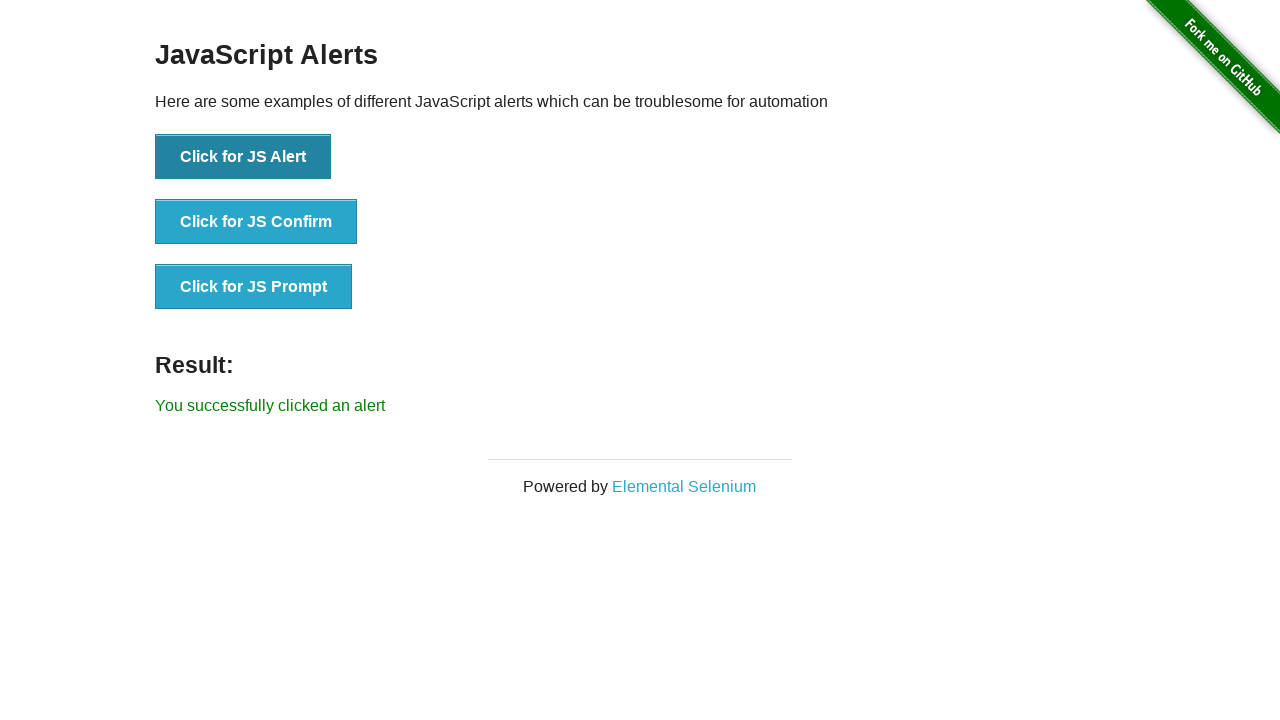

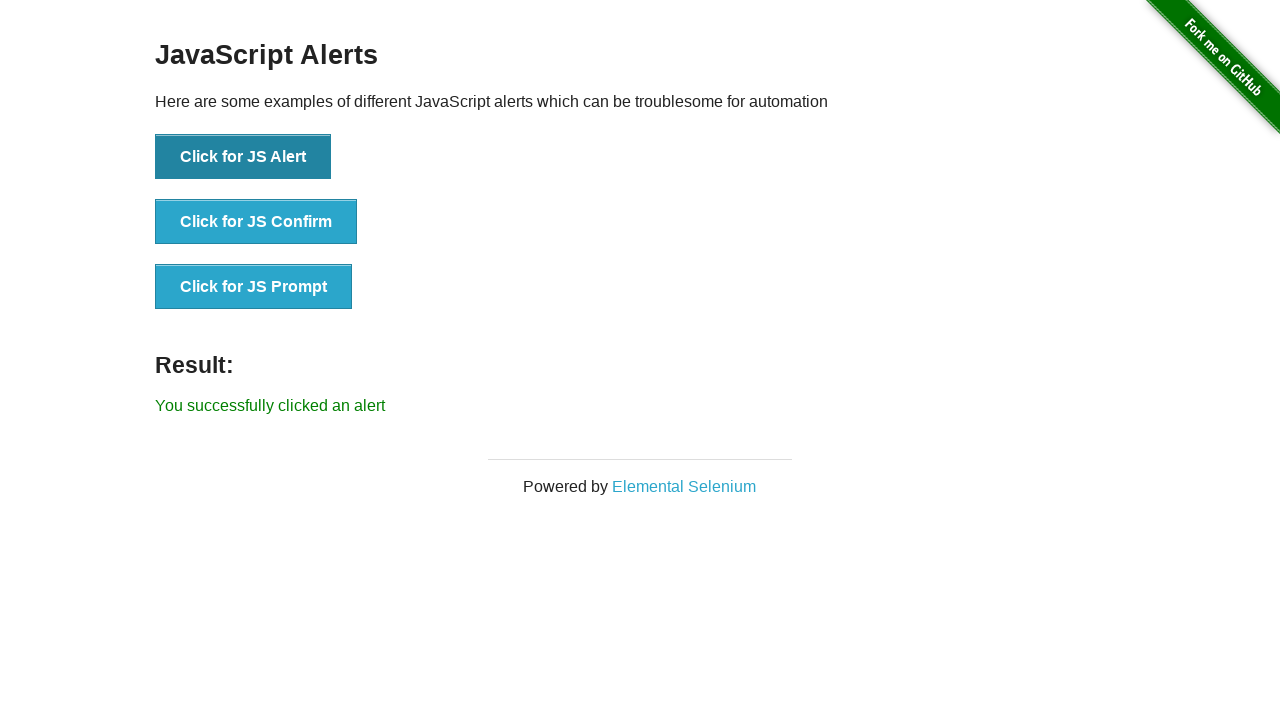